Tests that the currently applied filter is highlighted with the selected class

Starting URL: https://demo.playwright.dev/todomvc

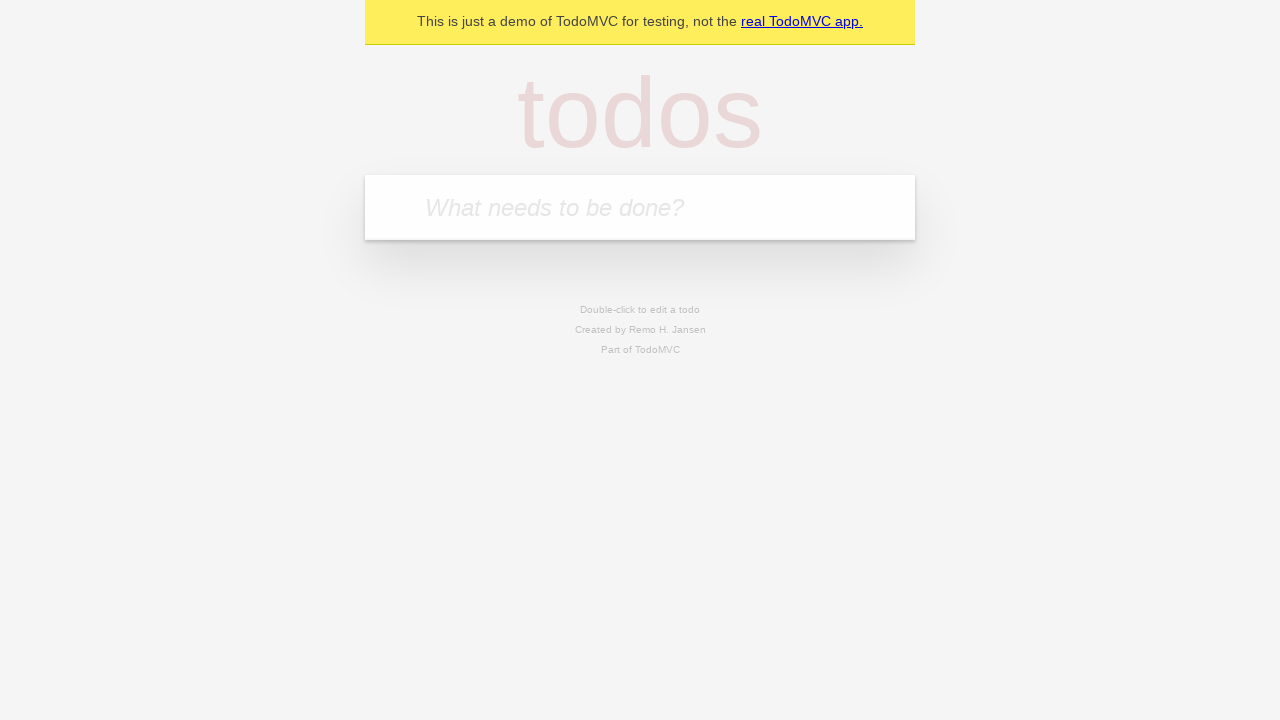

Filled new todo field with 'buy some cheese' on .new-todo
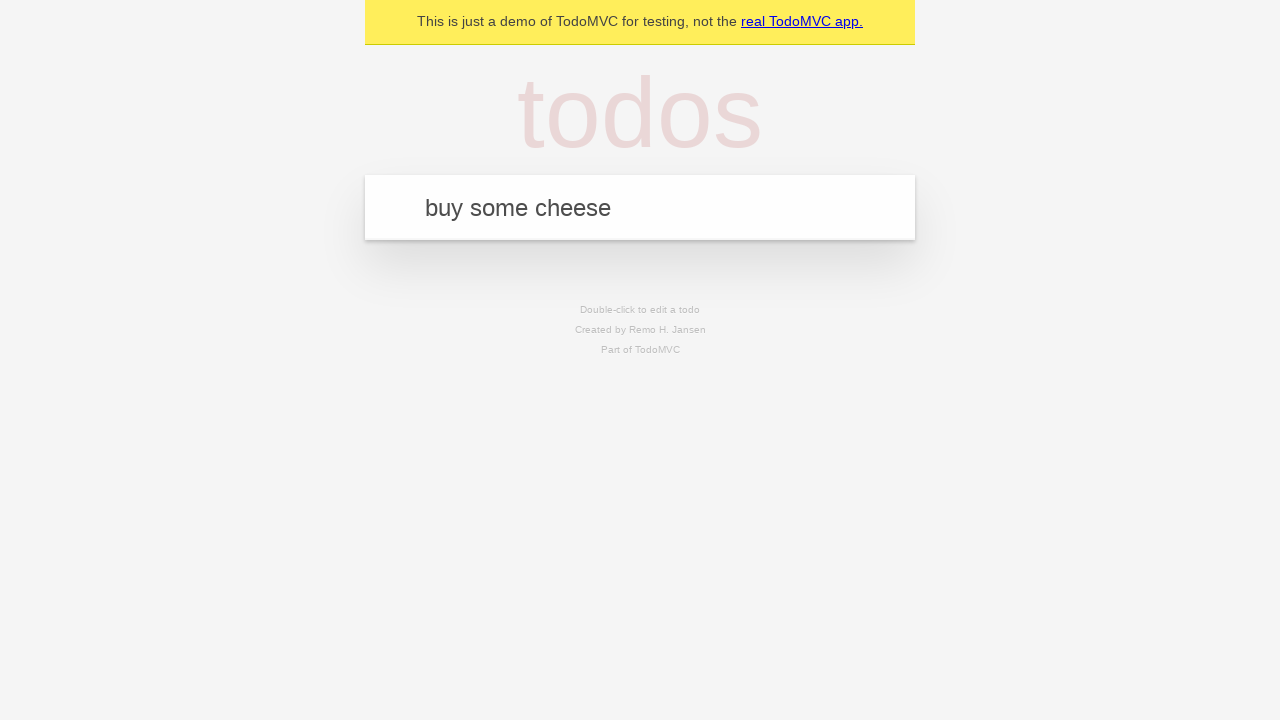

Pressed Enter to create first todo on .new-todo
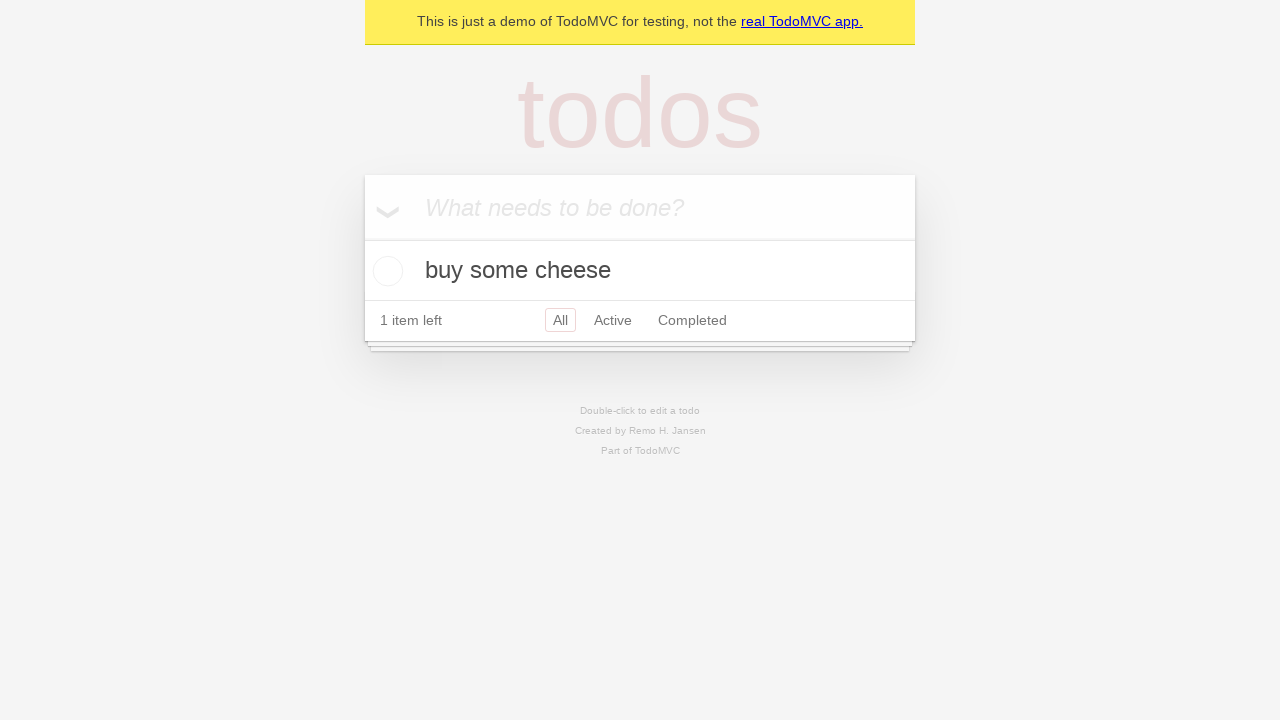

Filled new todo field with 'feed the cat' on .new-todo
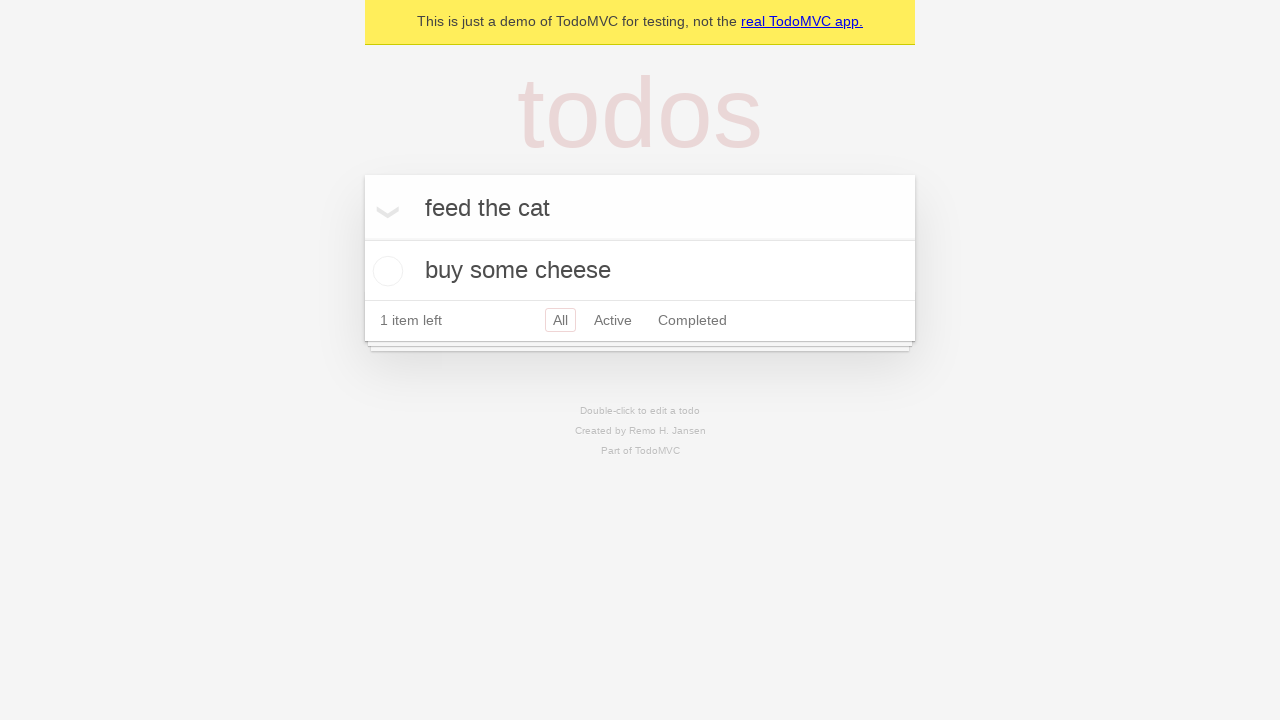

Pressed Enter to create second todo on .new-todo
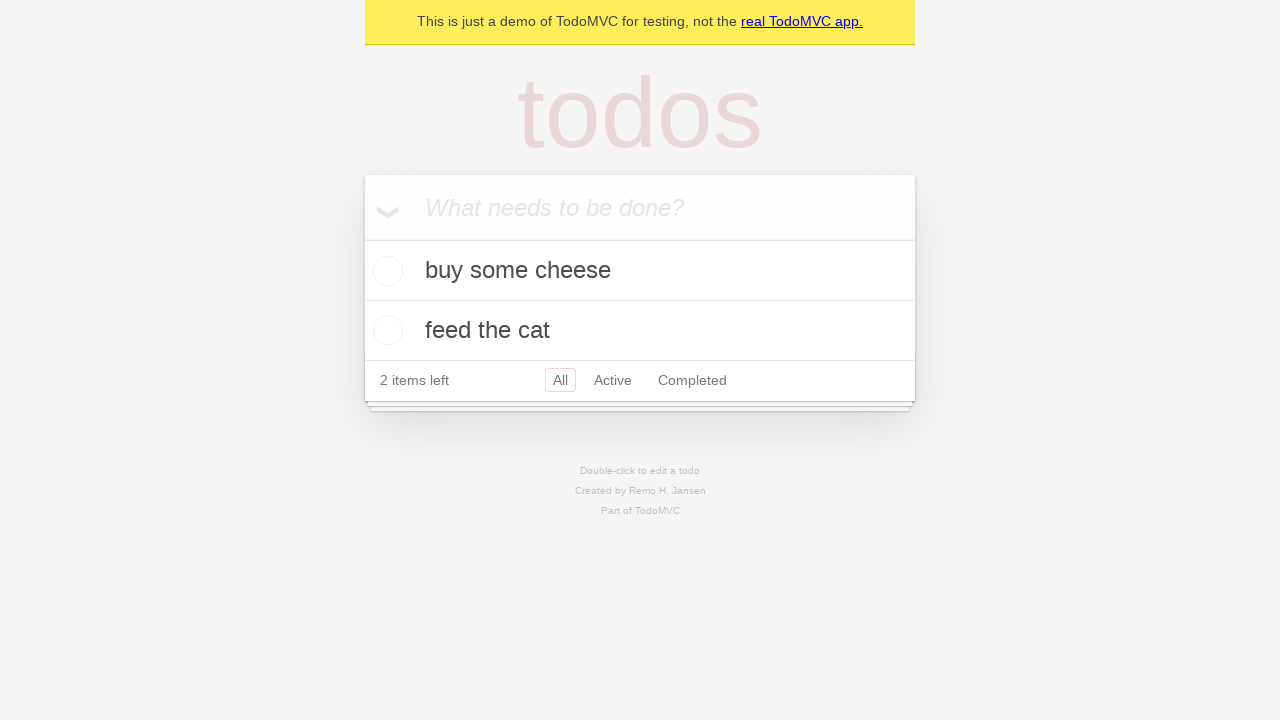

Filled new todo field with 'book a doctors appointment' on .new-todo
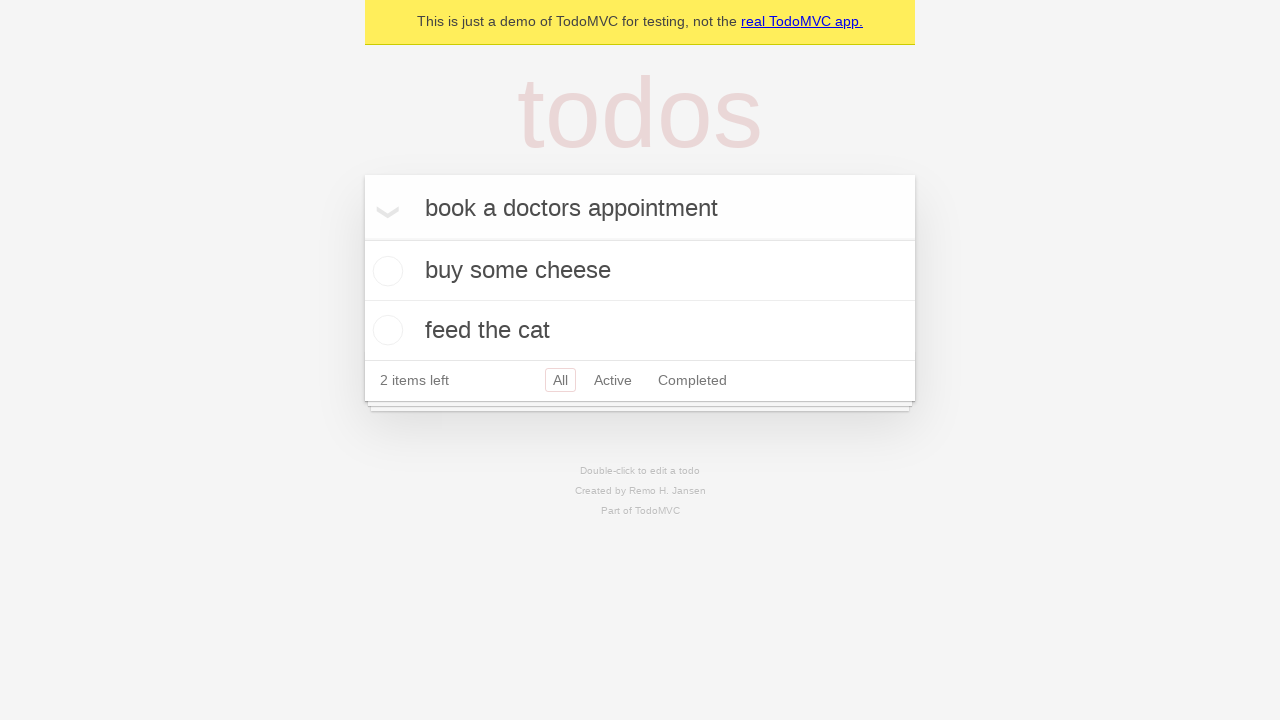

Pressed Enter to create third todo on .new-todo
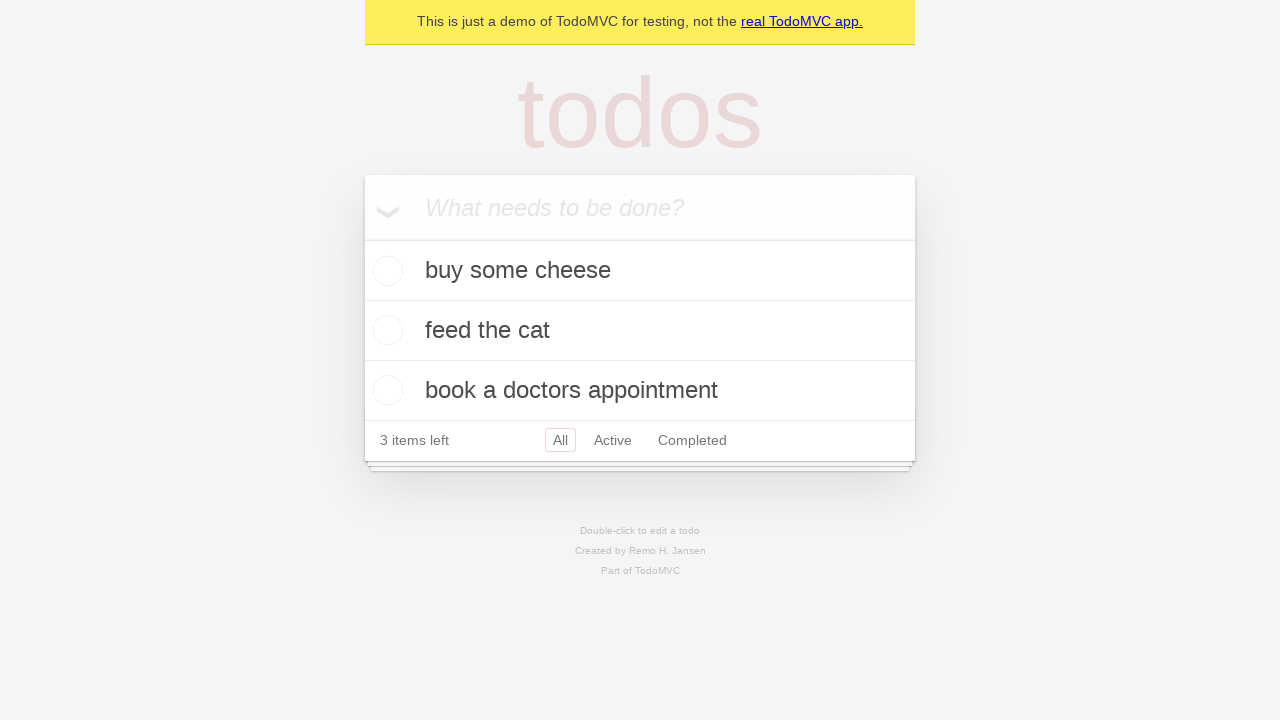

Clicked Active filter at (613, 440) on .filters >> text=Active
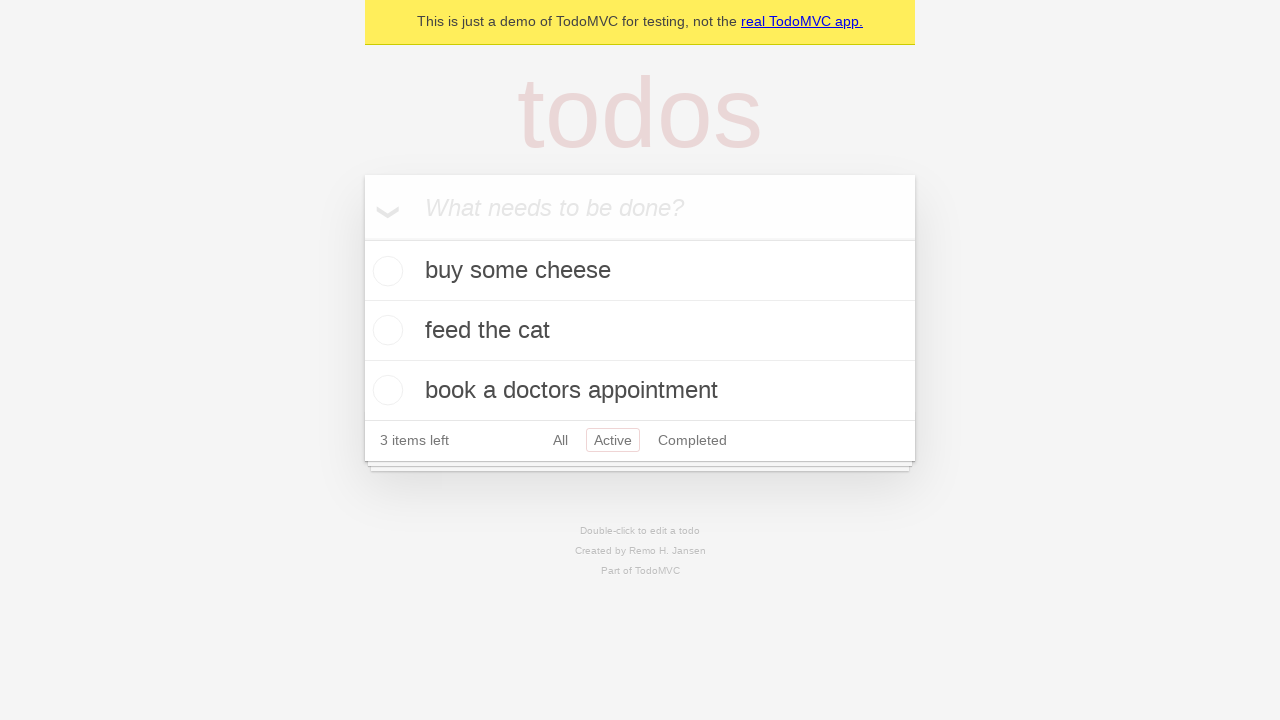

Clicked Completed filter to verify it is highlighted with selected class at (692, 440) on .filters >> text=Completed
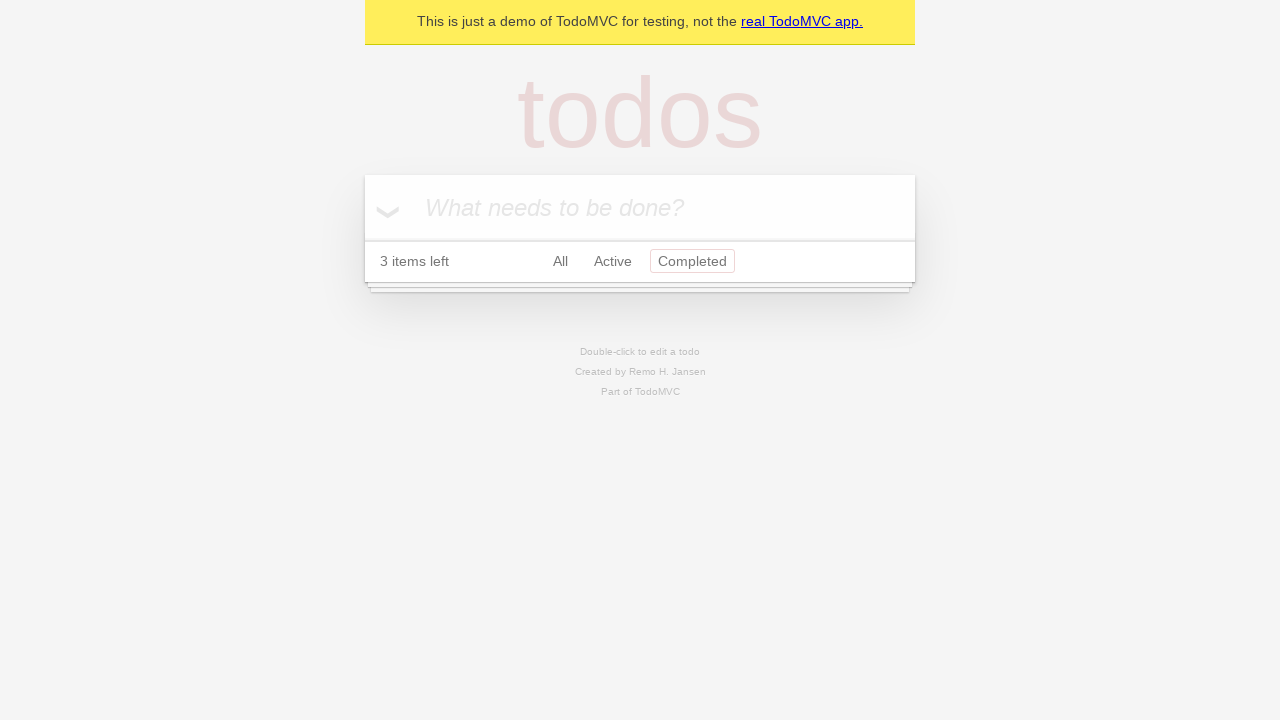

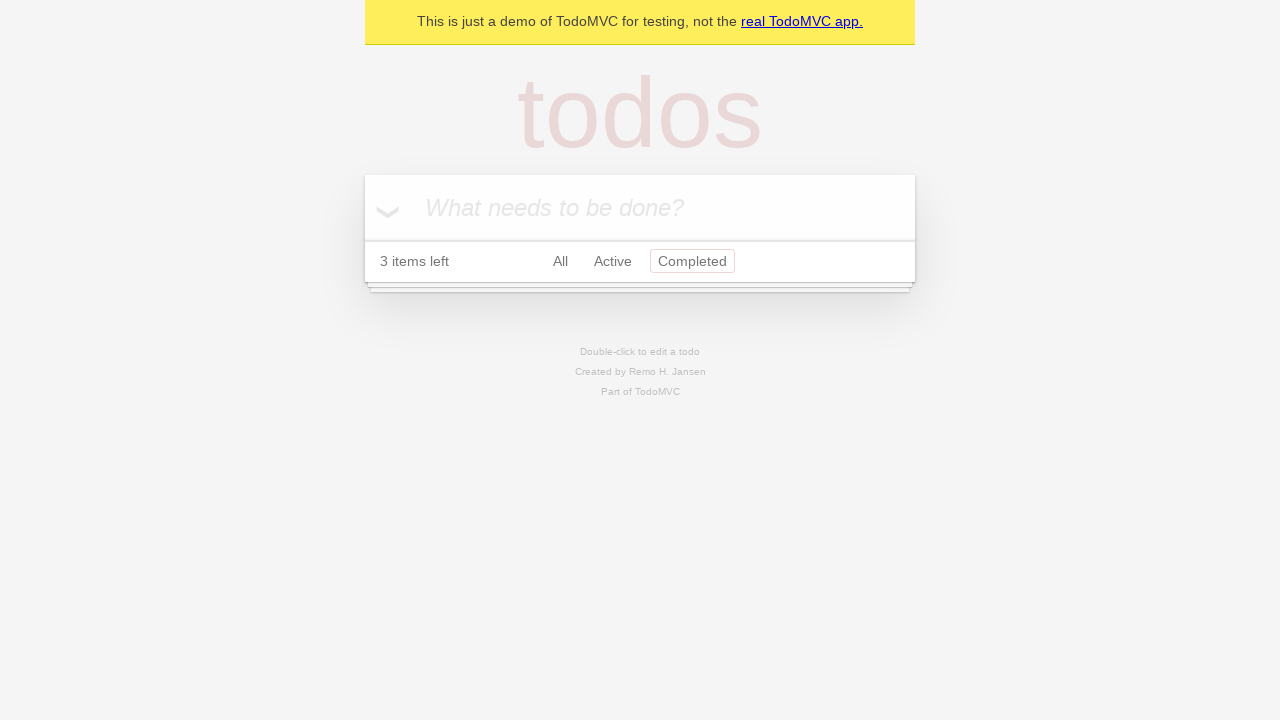